Tests that todo data persists after page reload

Starting URL: https://demo.playwright.dev/todomvc

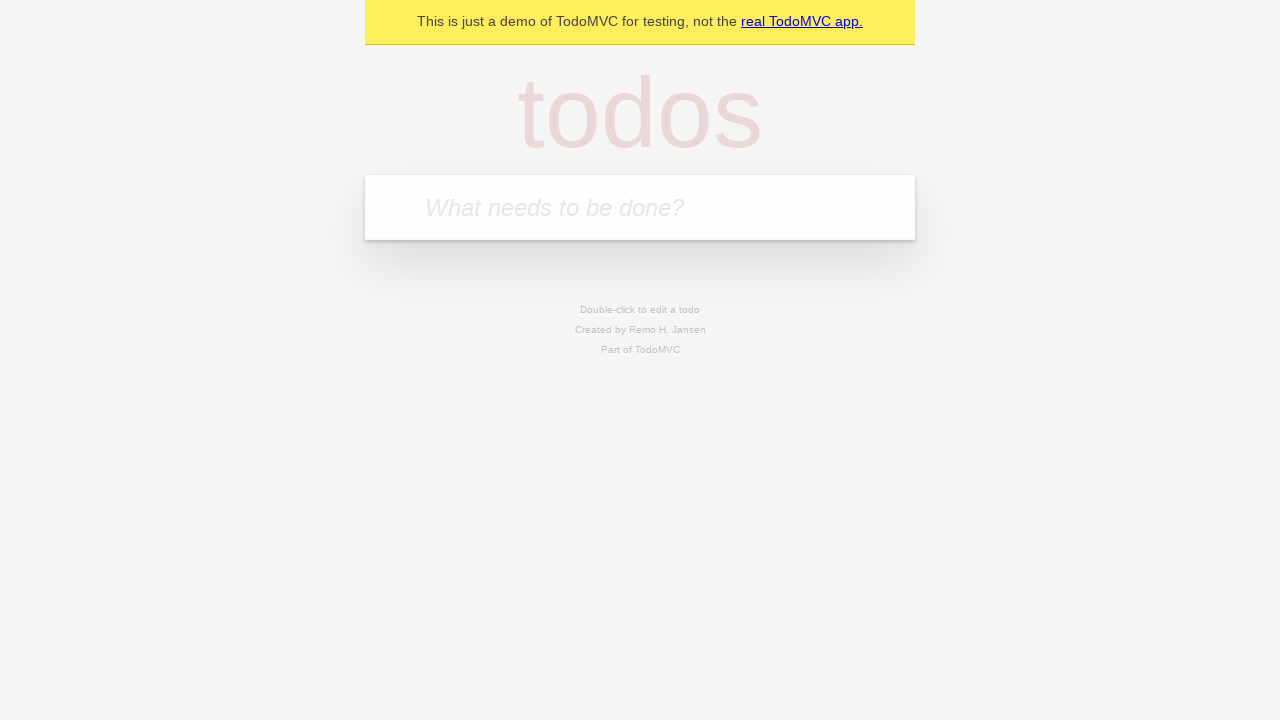

Filled todo input with 'buy some cheese' on internal:attr=[placeholder="What needs to be done?"i]
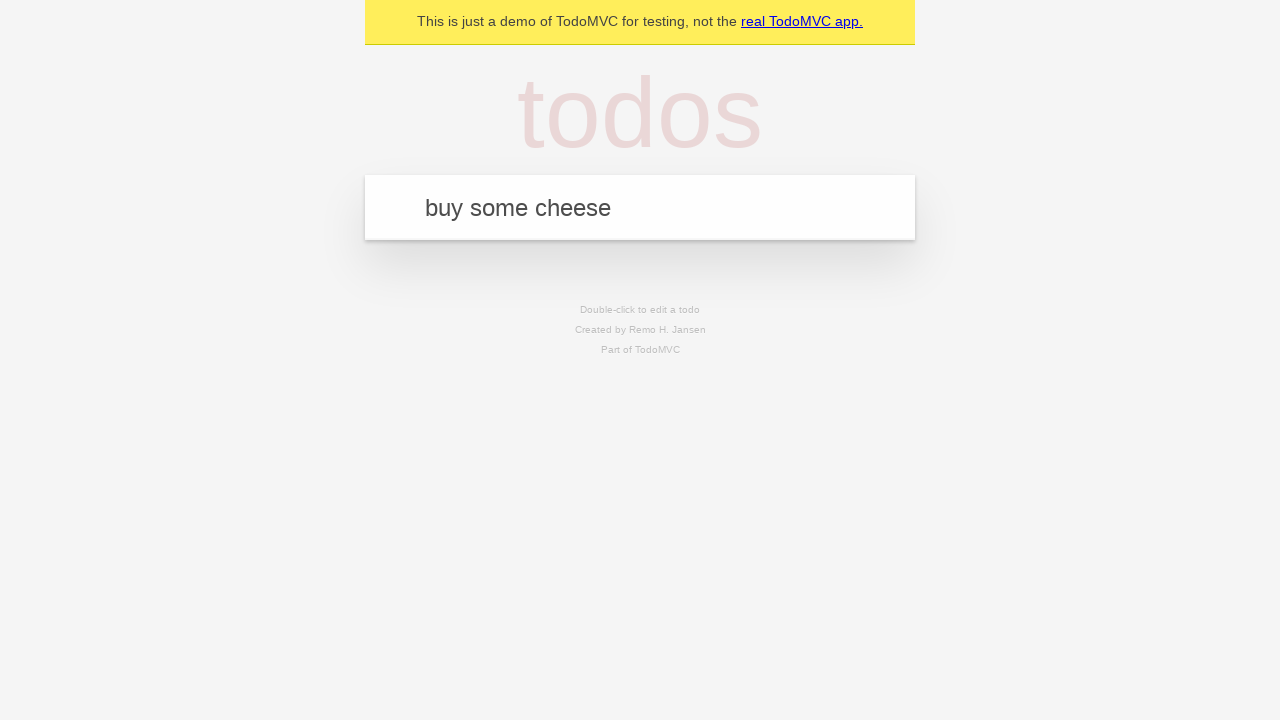

Pressed Enter to create todo 'buy some cheese' on internal:attr=[placeholder="What needs to be done?"i]
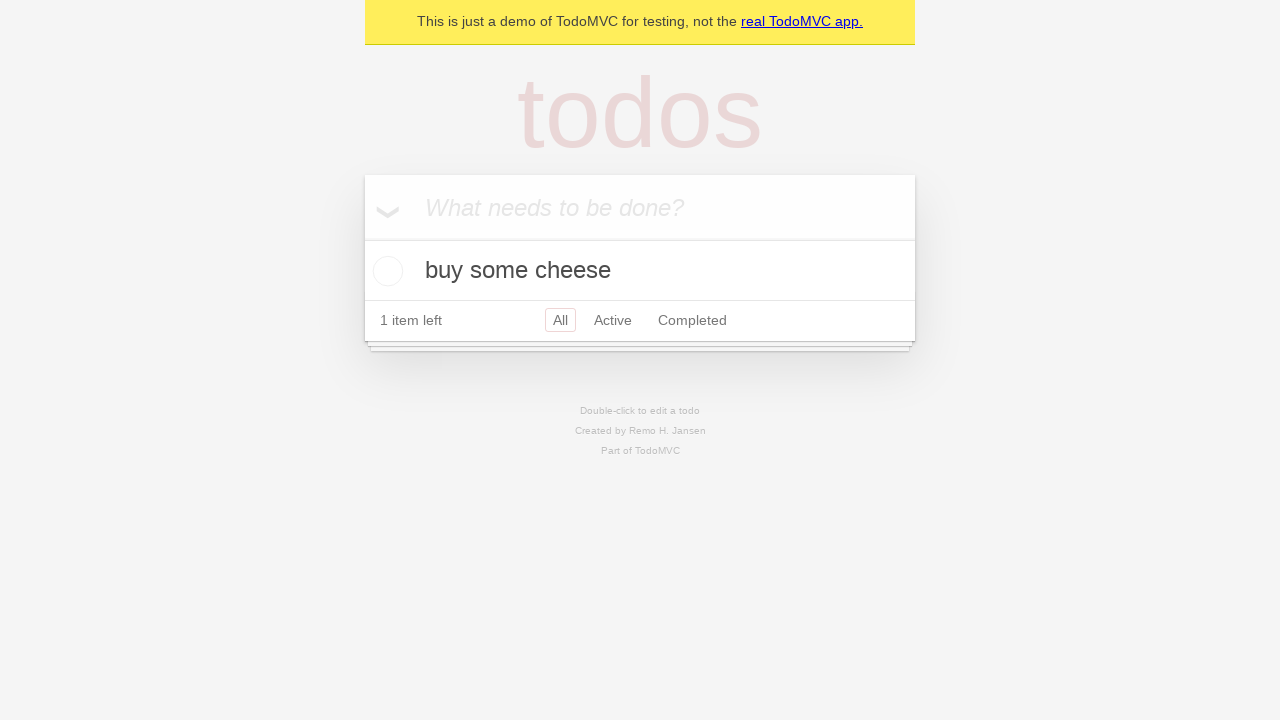

Filled todo input with 'feed the cat' on internal:attr=[placeholder="What needs to be done?"i]
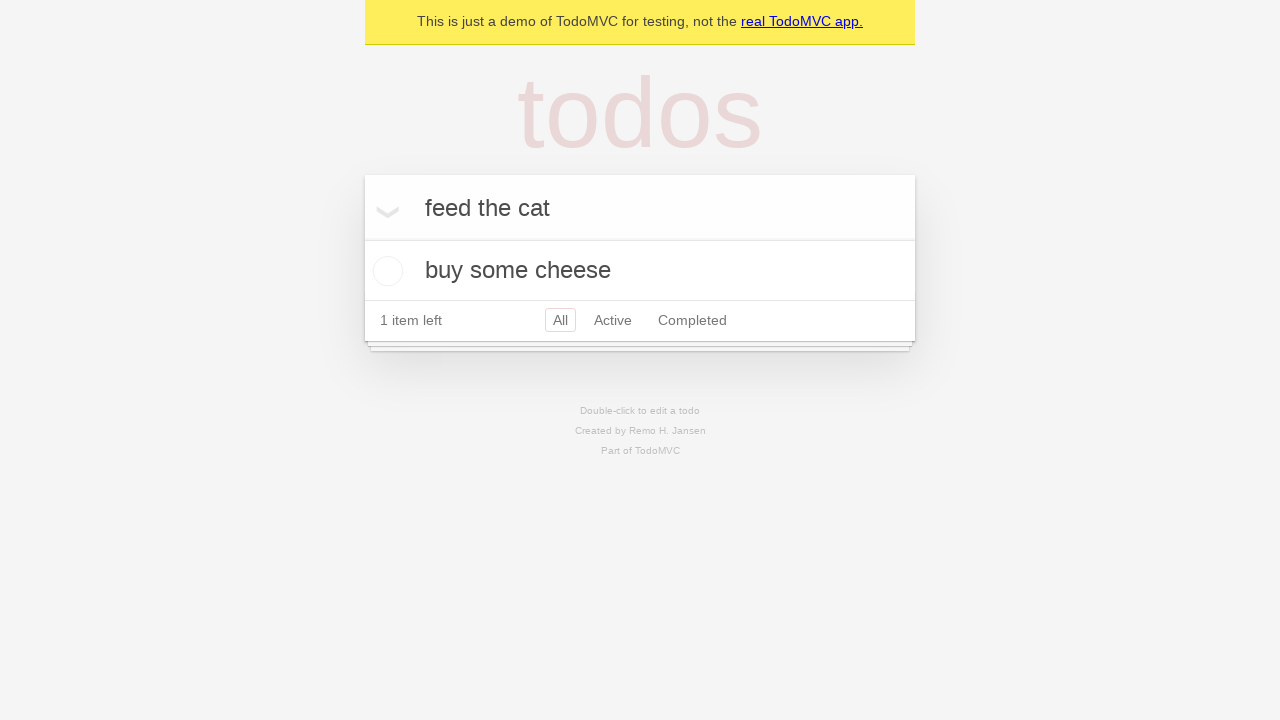

Pressed Enter to create todo 'feed the cat' on internal:attr=[placeholder="What needs to be done?"i]
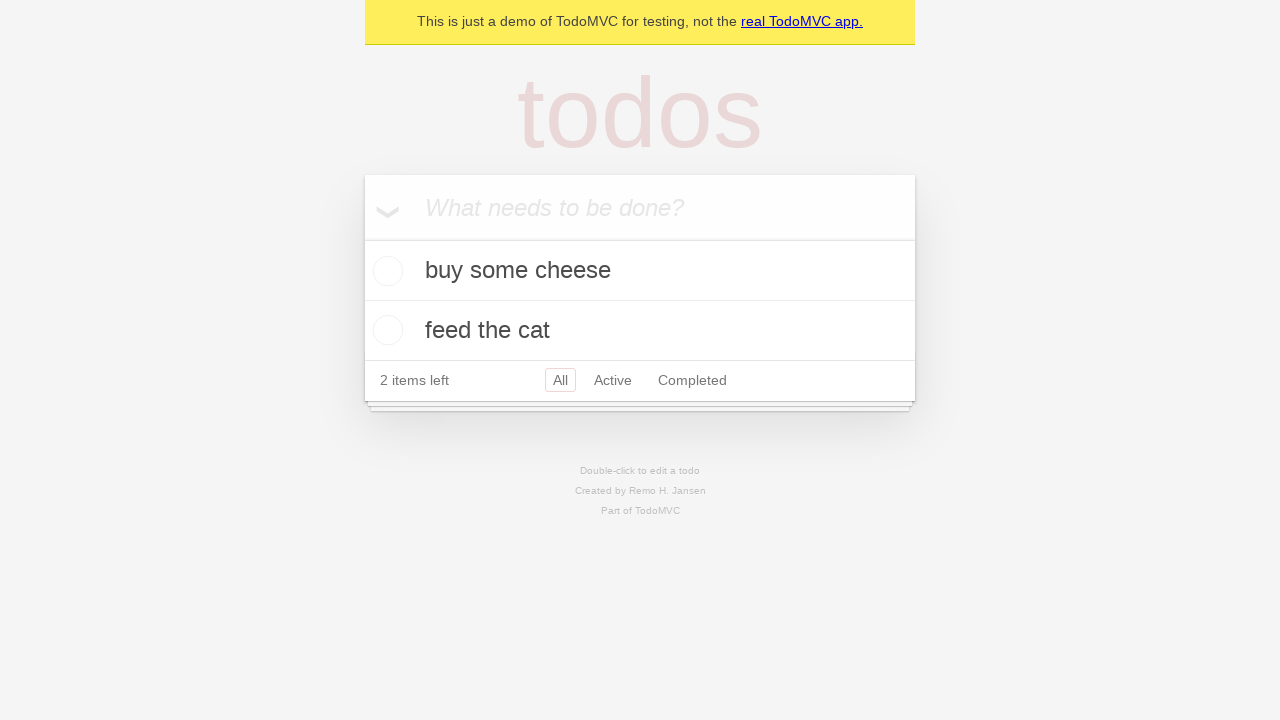

Both todo items loaded and visible
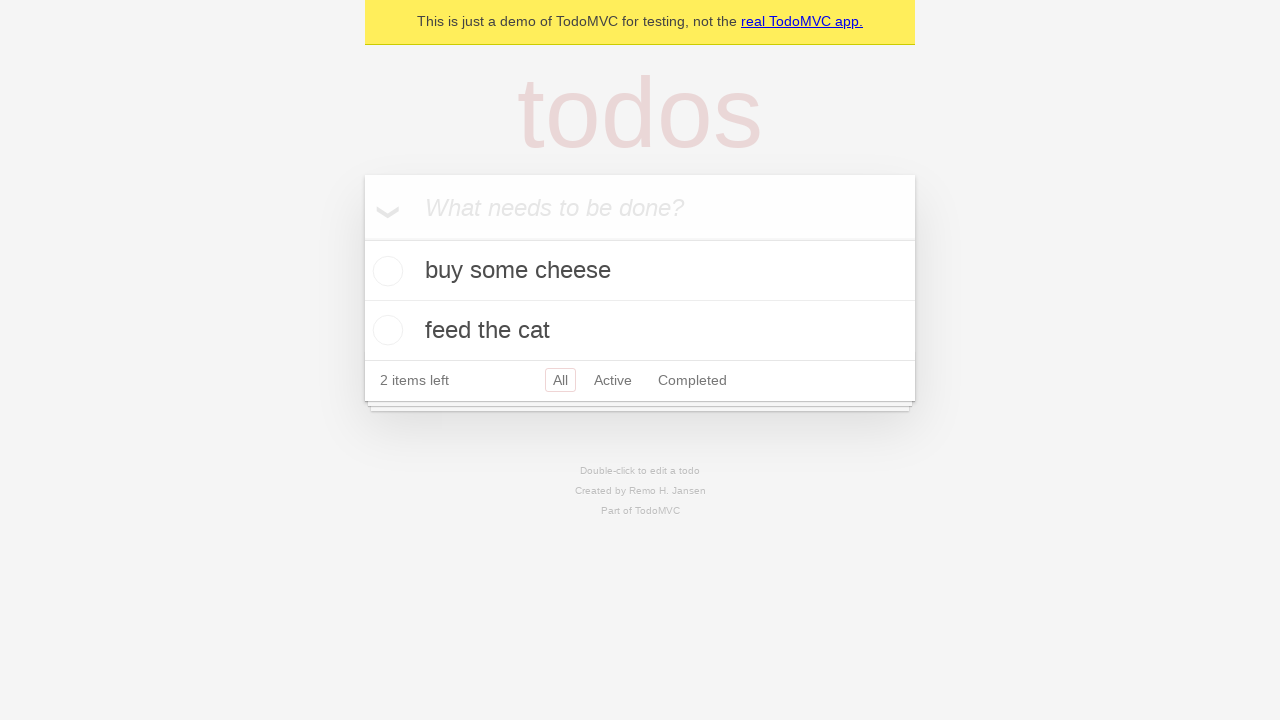

Checked the first todo item at (385, 271) on [data-testid='todo-item'] >> nth=0 >> internal:role=checkbox
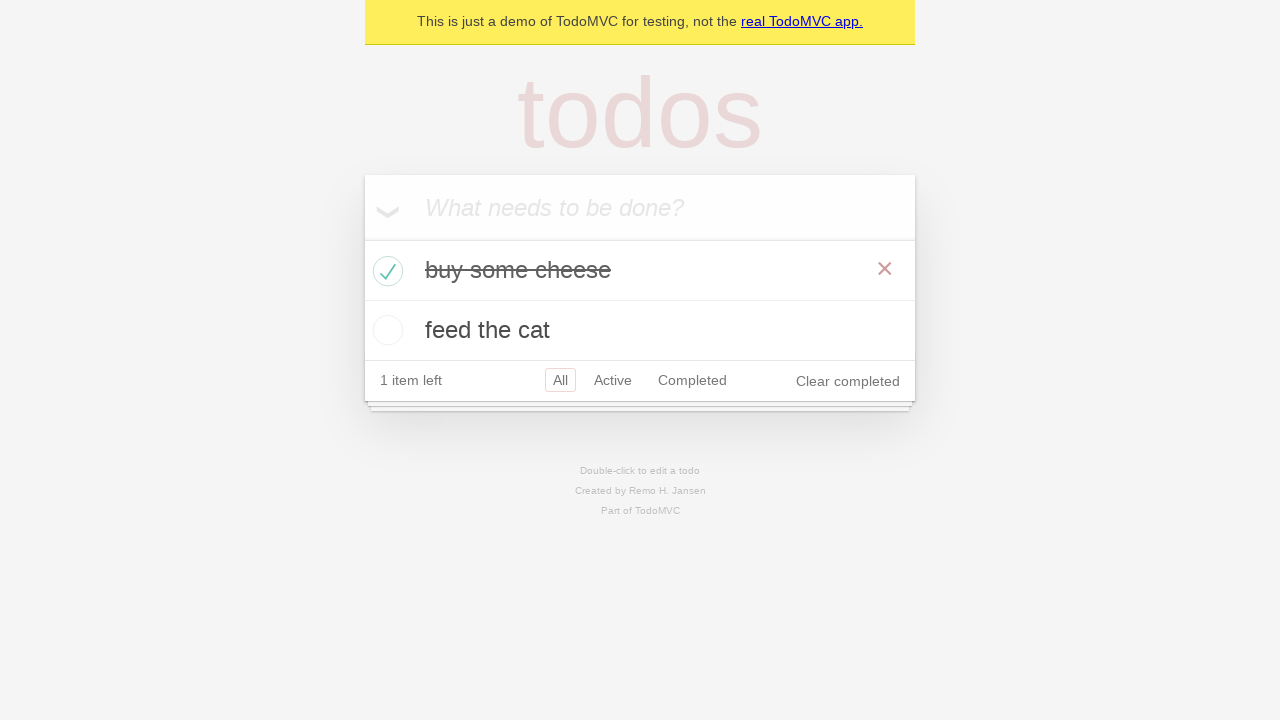

Reloaded the page to test data persistence
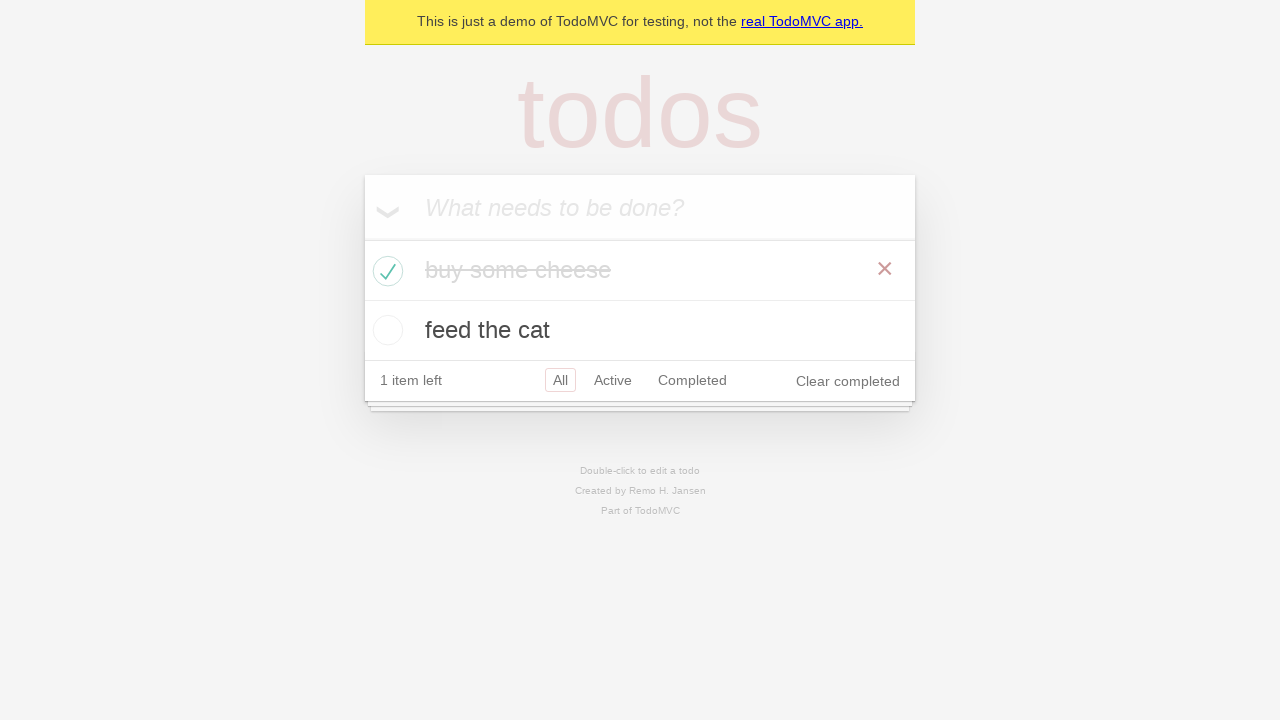

Todo items persisted after page reload
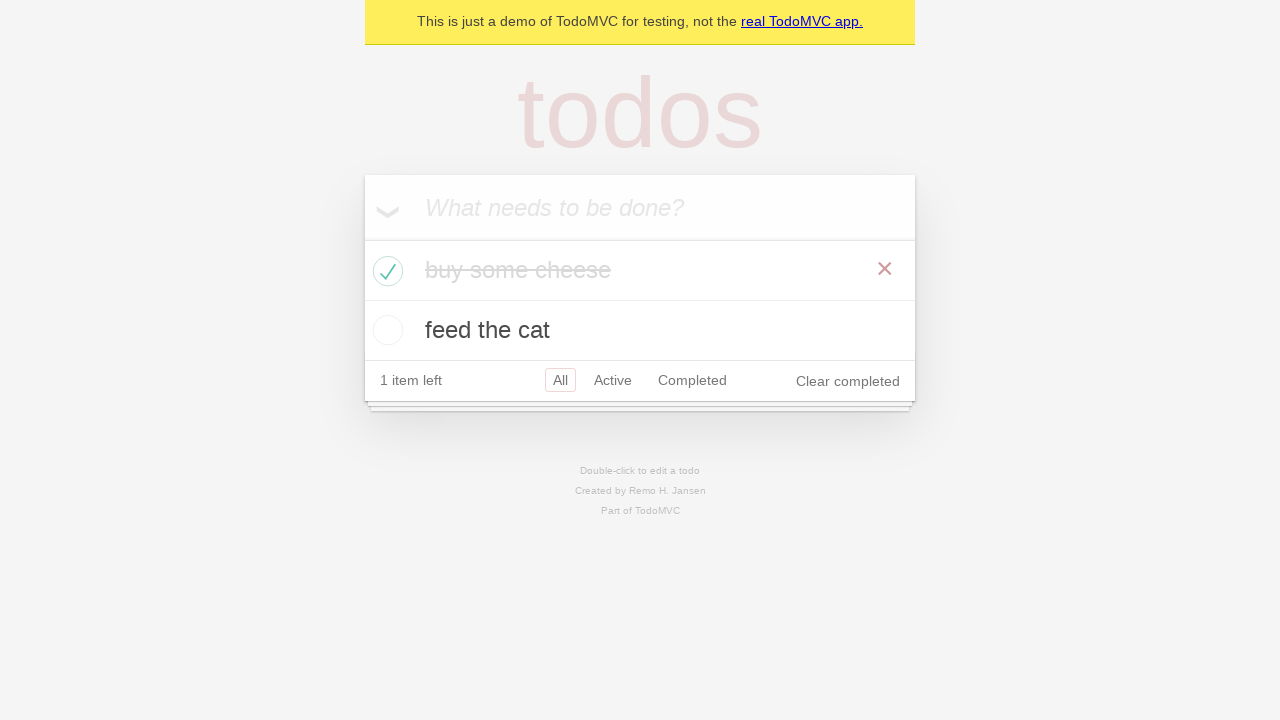

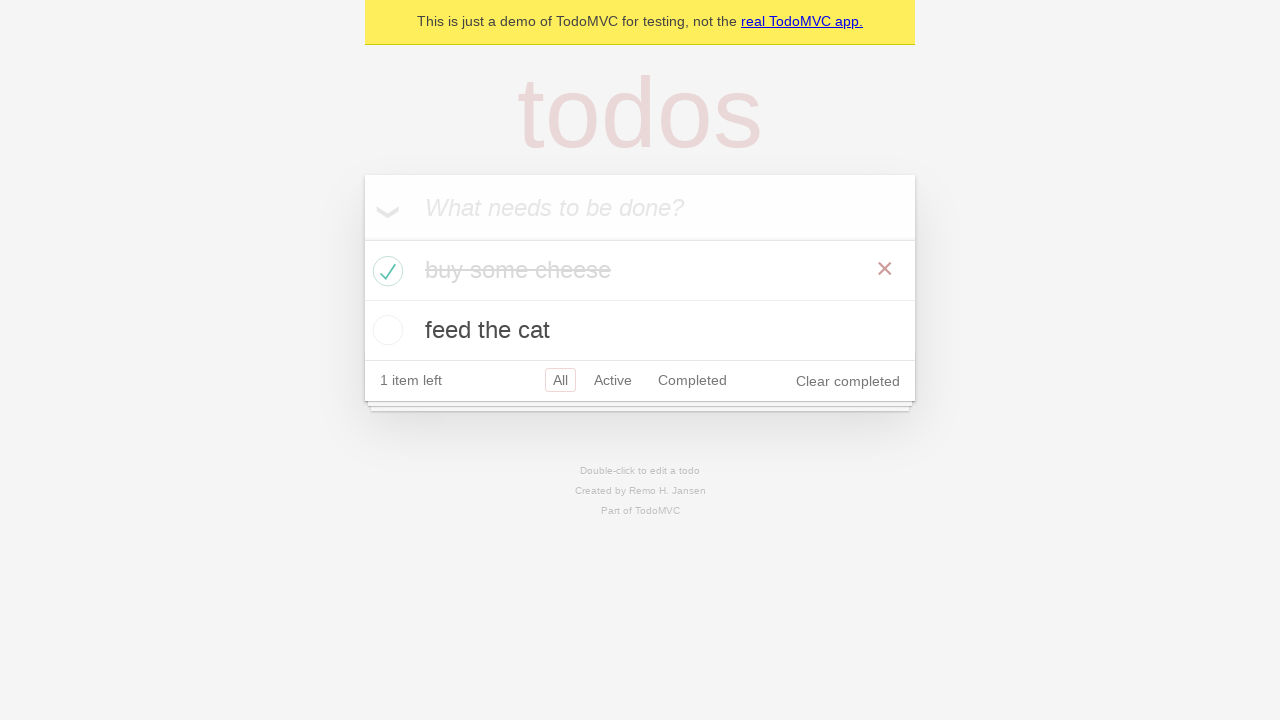